Tests browser window handling by clicking a button that opens a new window, switching to the new window, and clicking on a "Courses" link in that window.

Starting URL: https://rahulshettyacademy.com/AutomationPractice/

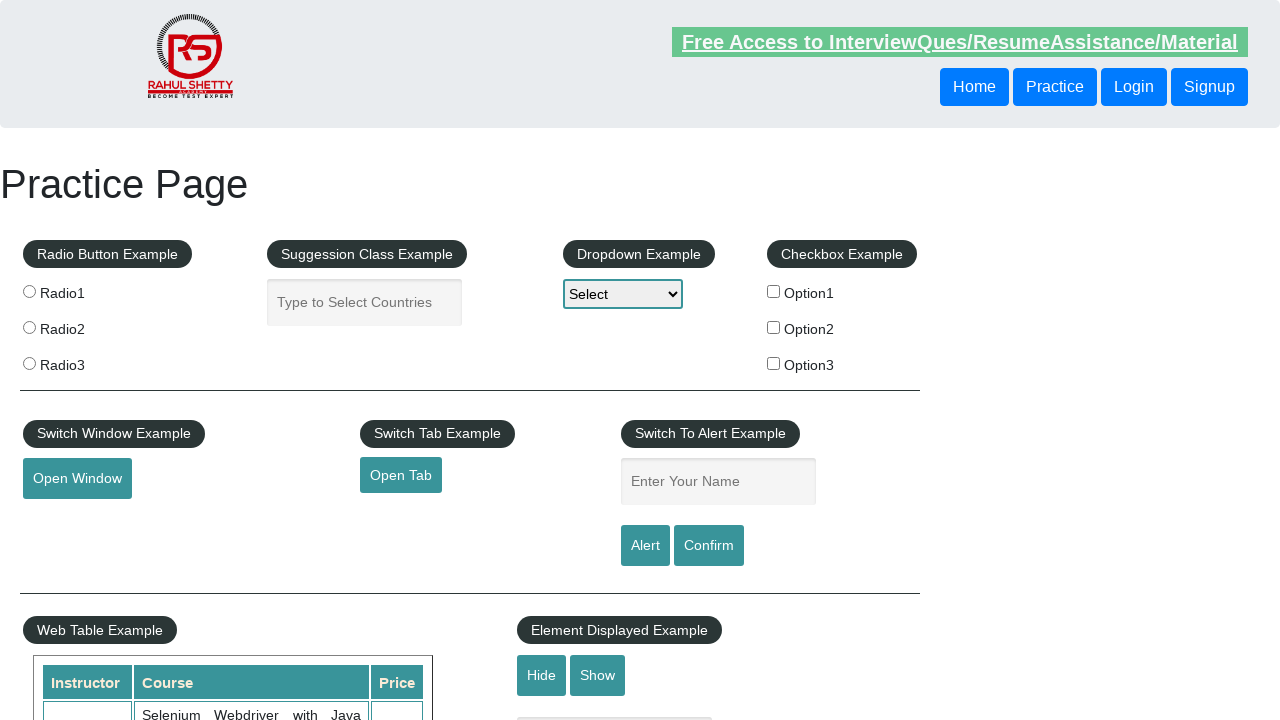

Clicked 'Open Window' button at (77, 479) on #openwindow
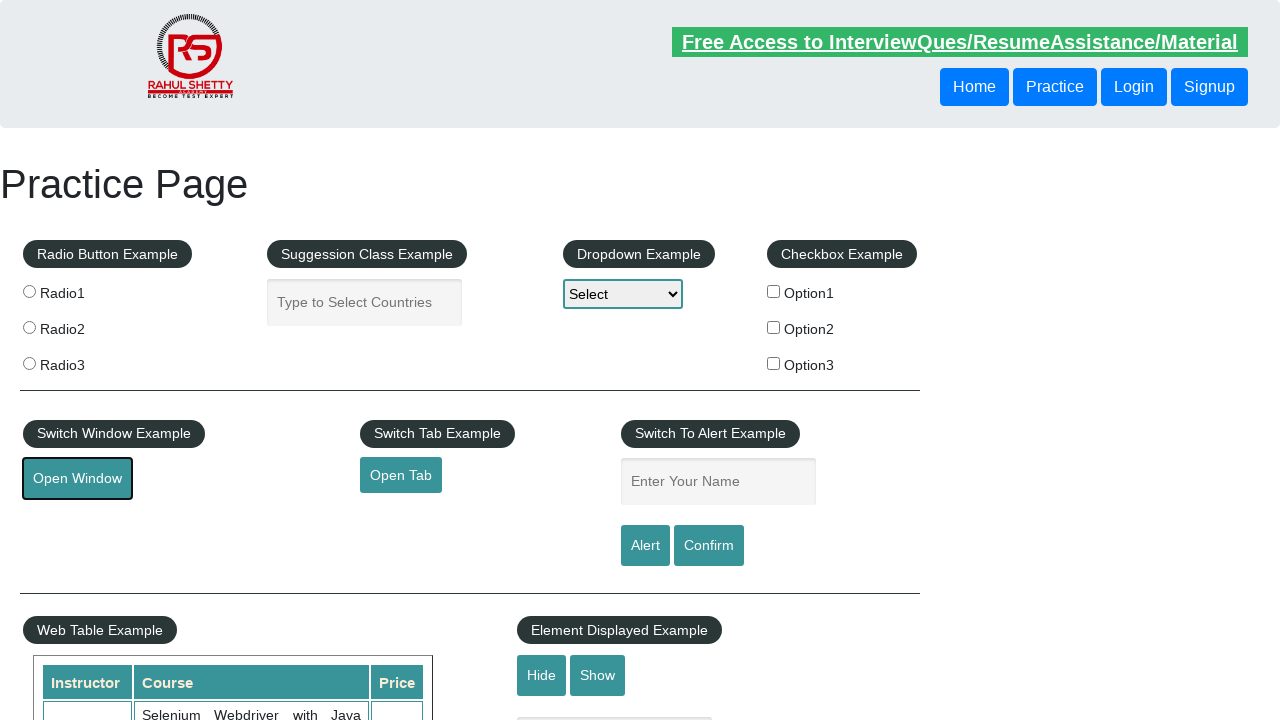

Re-clicked 'Open Window' button with force option at (77, 479) on #openwindow
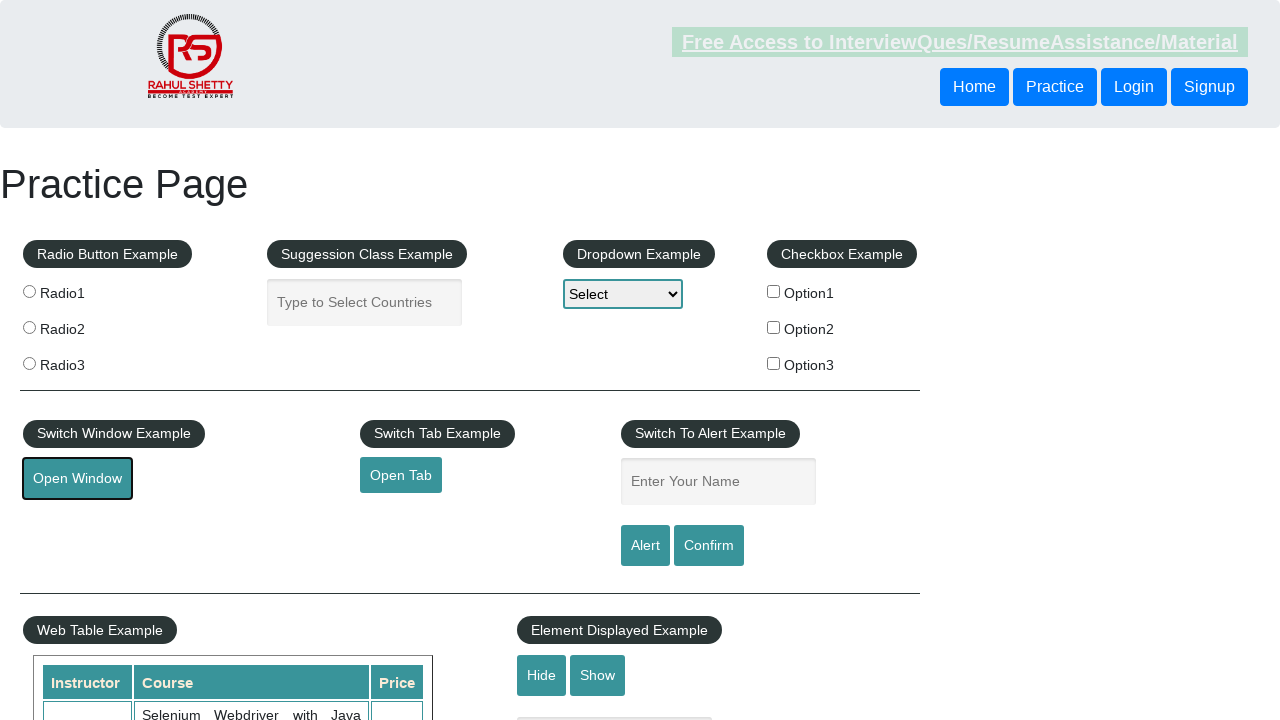

Captured new window/popup page object
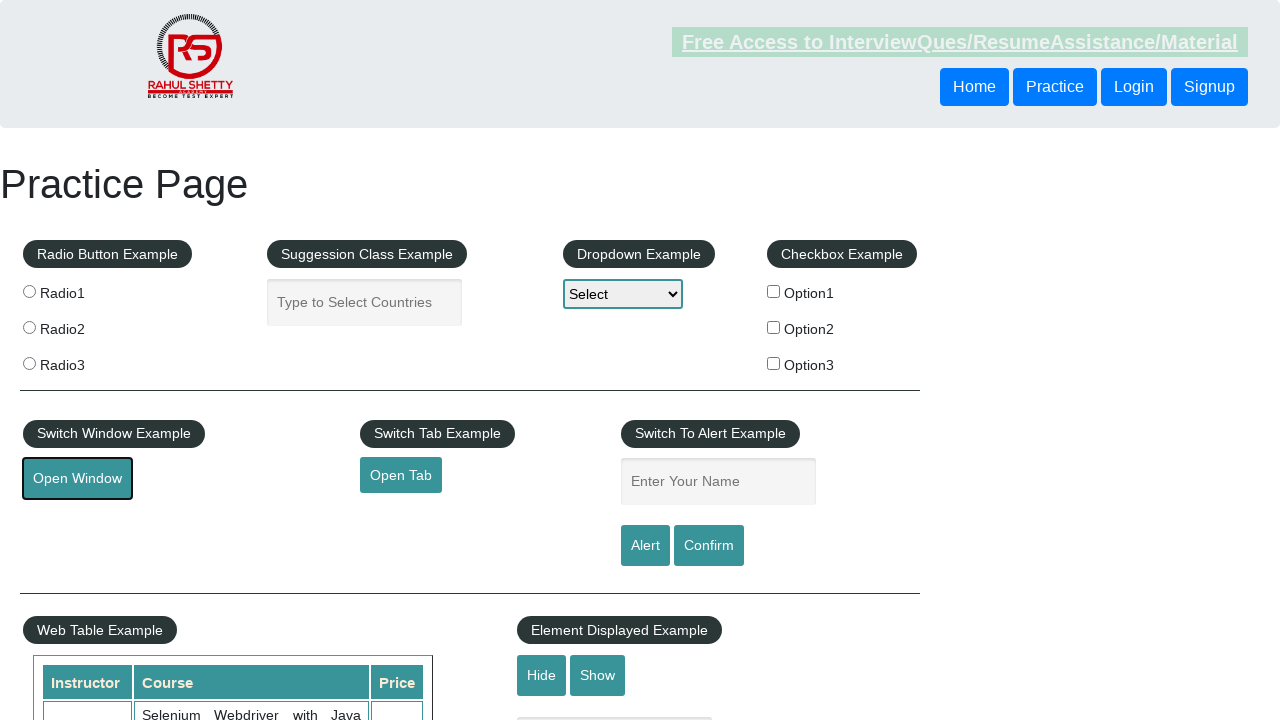

New window page loaded completely
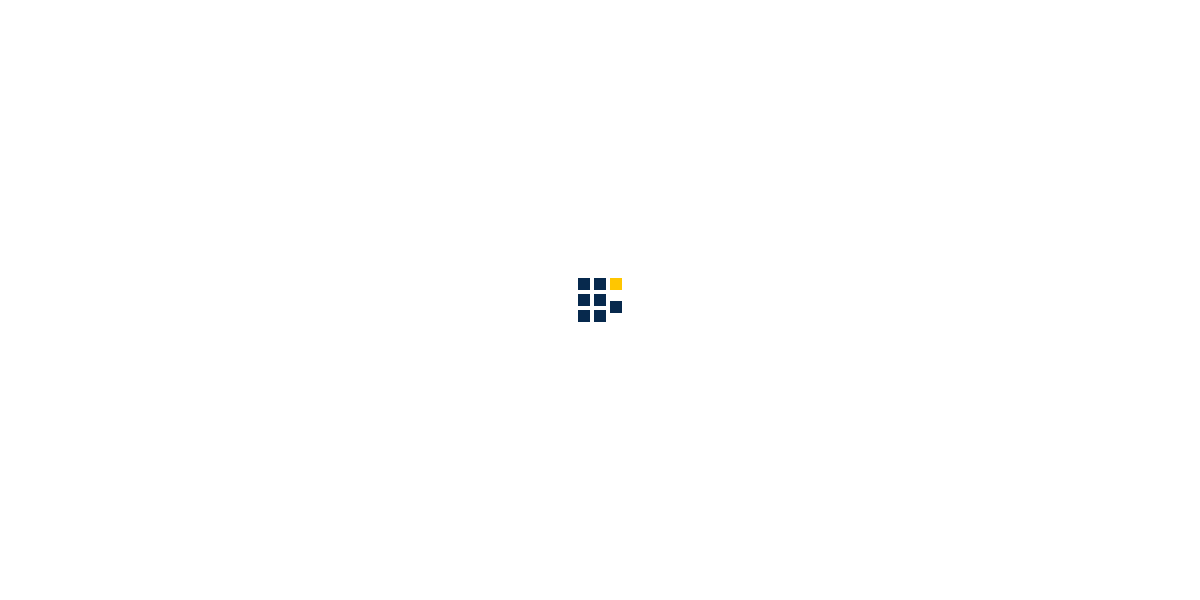

Clicked 'Courses' link in new window at (623, 36) on xpath=//*[text()='Courses']
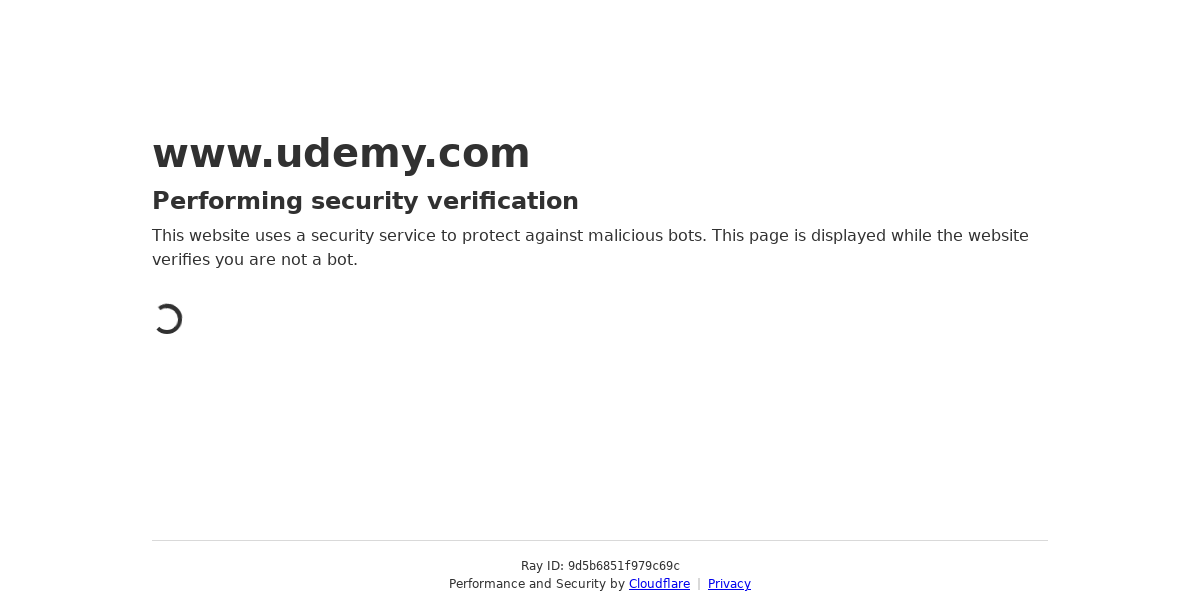

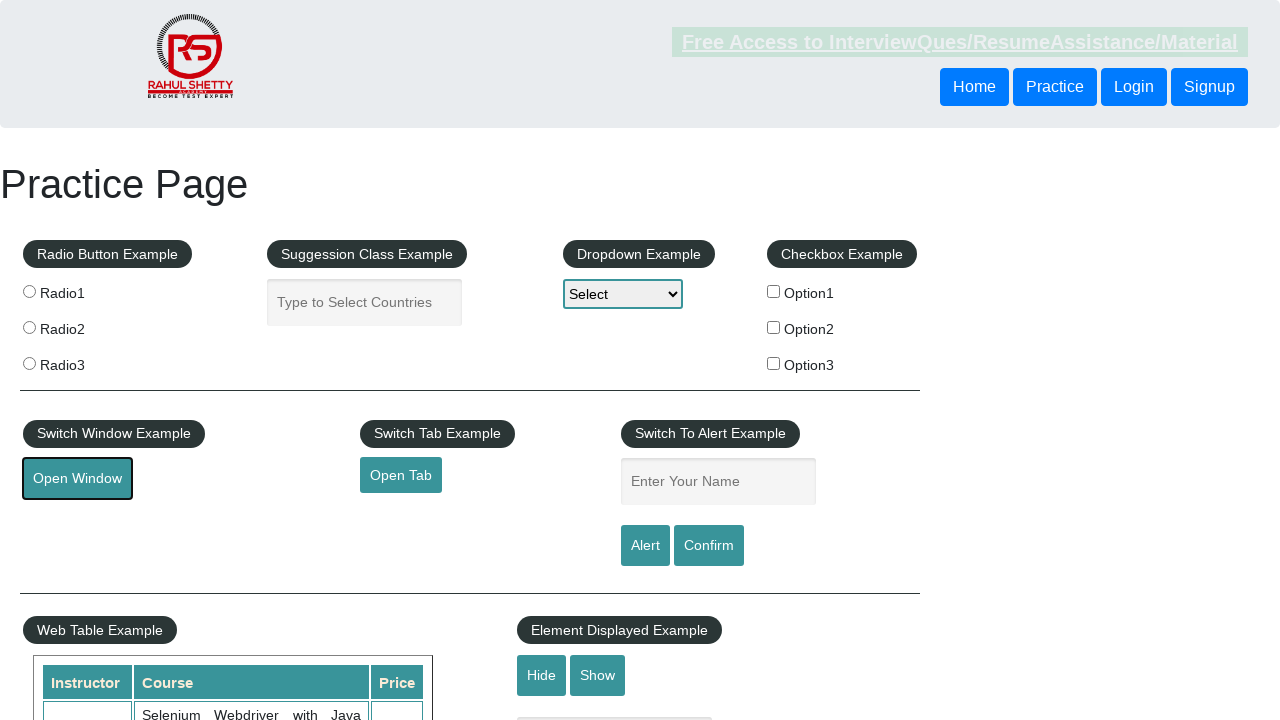